Demonstrates clearing an email input field on the Selenium test inputs page

Starting URL: https://www.selenium.dev/selenium/web/inputs.html

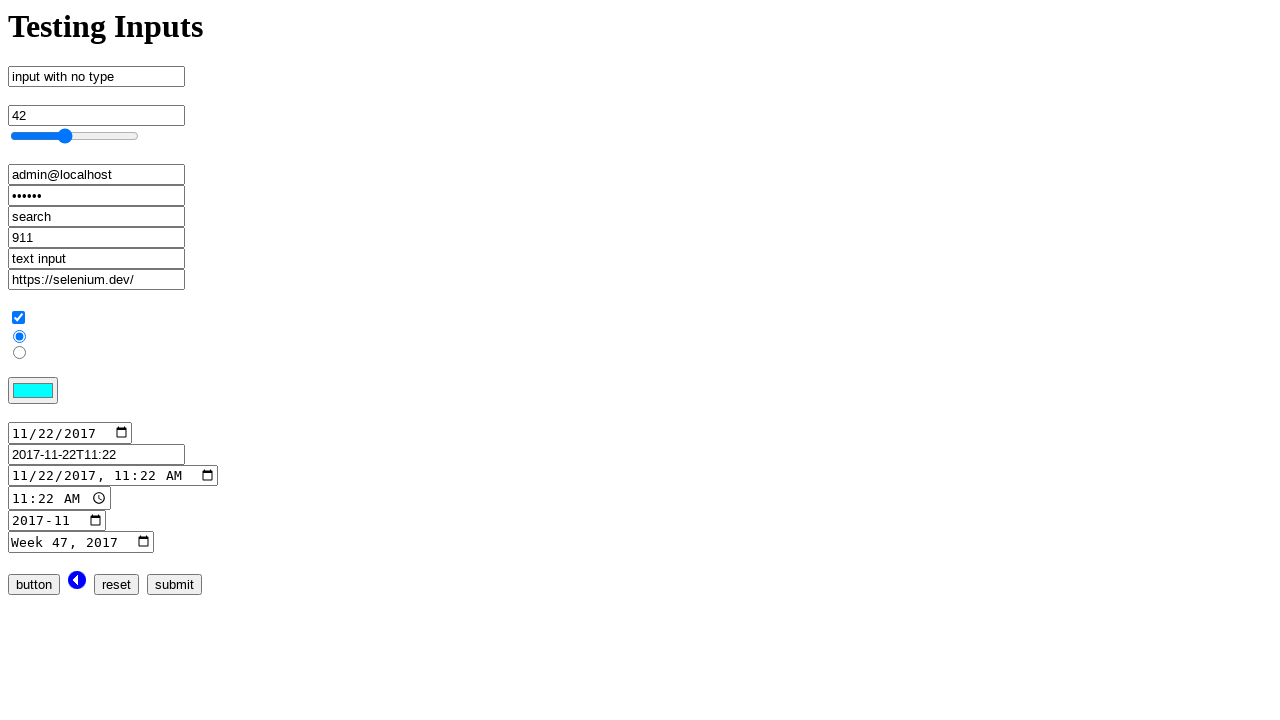

Navigated to Selenium test inputs page
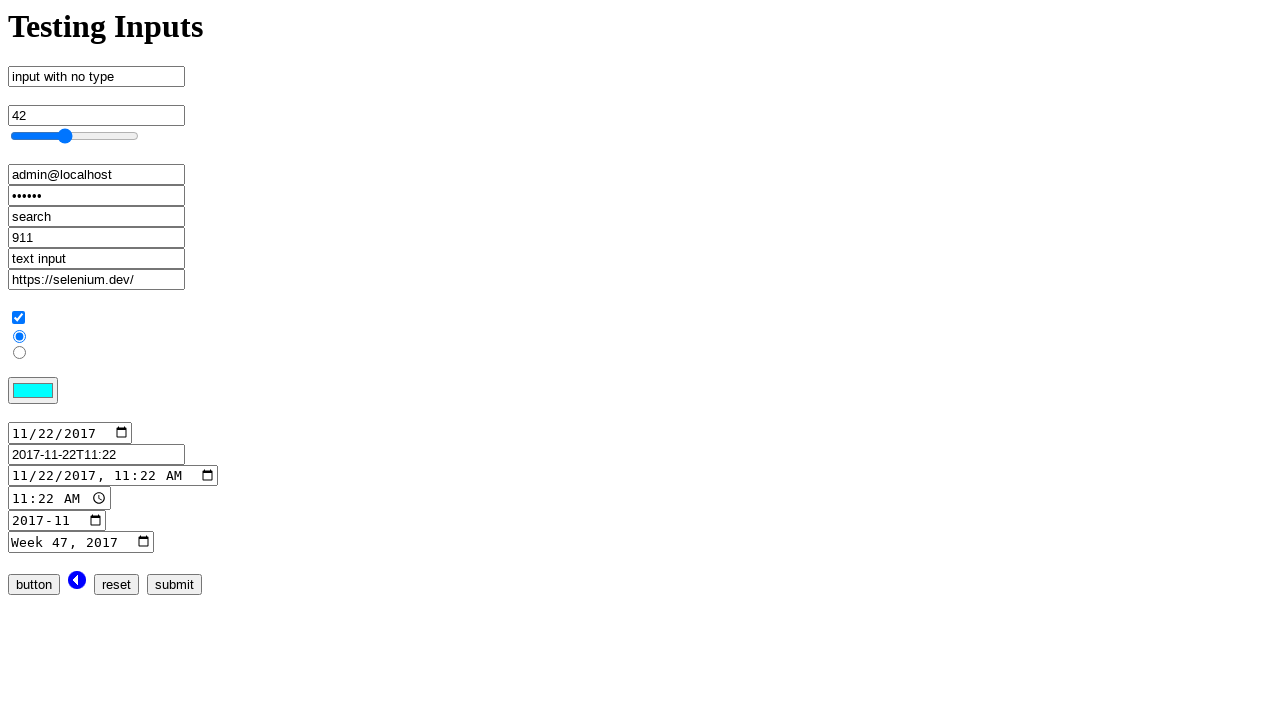

Cleared email input field by filling with empty string on input[name='email_input']
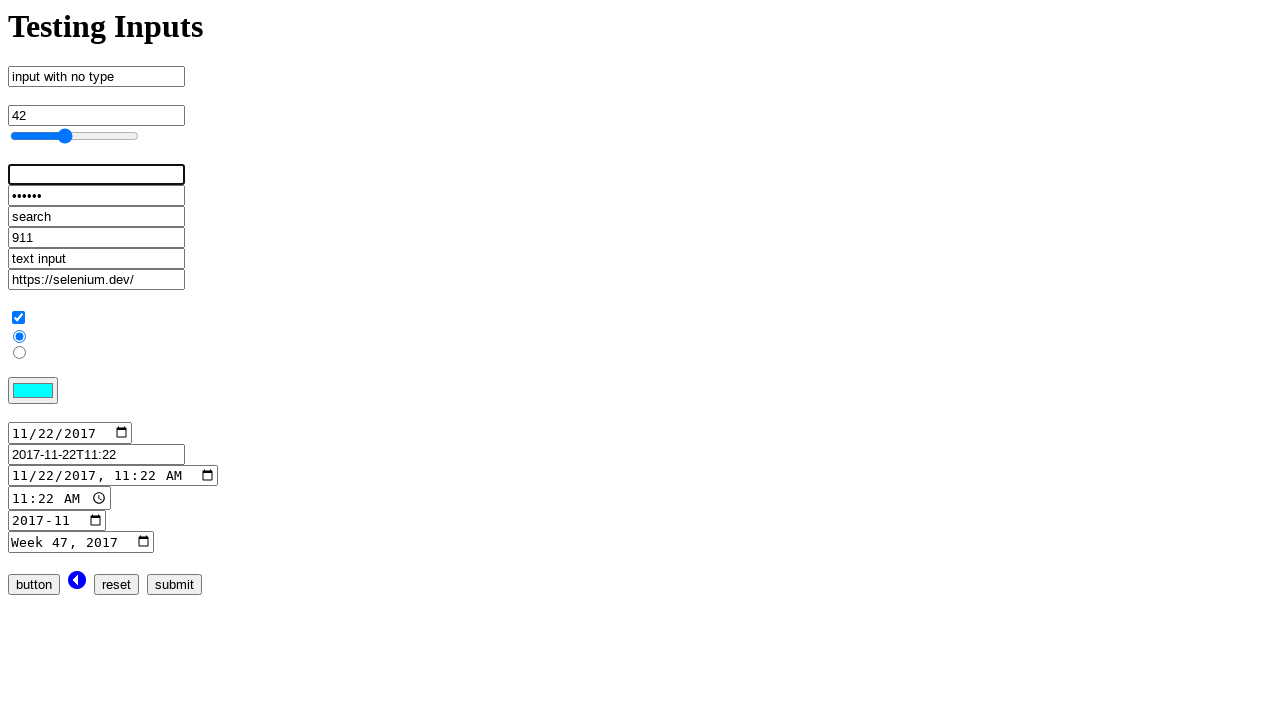

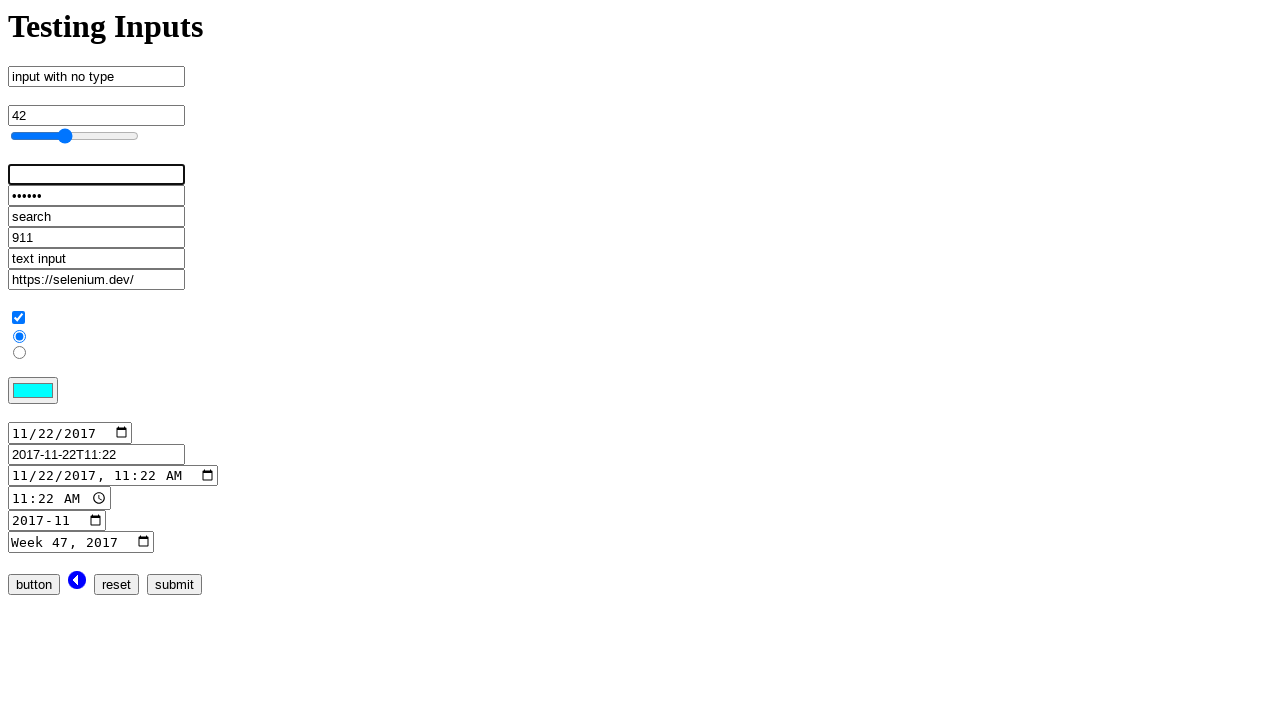